Tests the radio button functionality in the Contact Us section by selecting the "Yes" radio button option.

Starting URL: https://cbarnc.github.io/Group3-repo-projects/

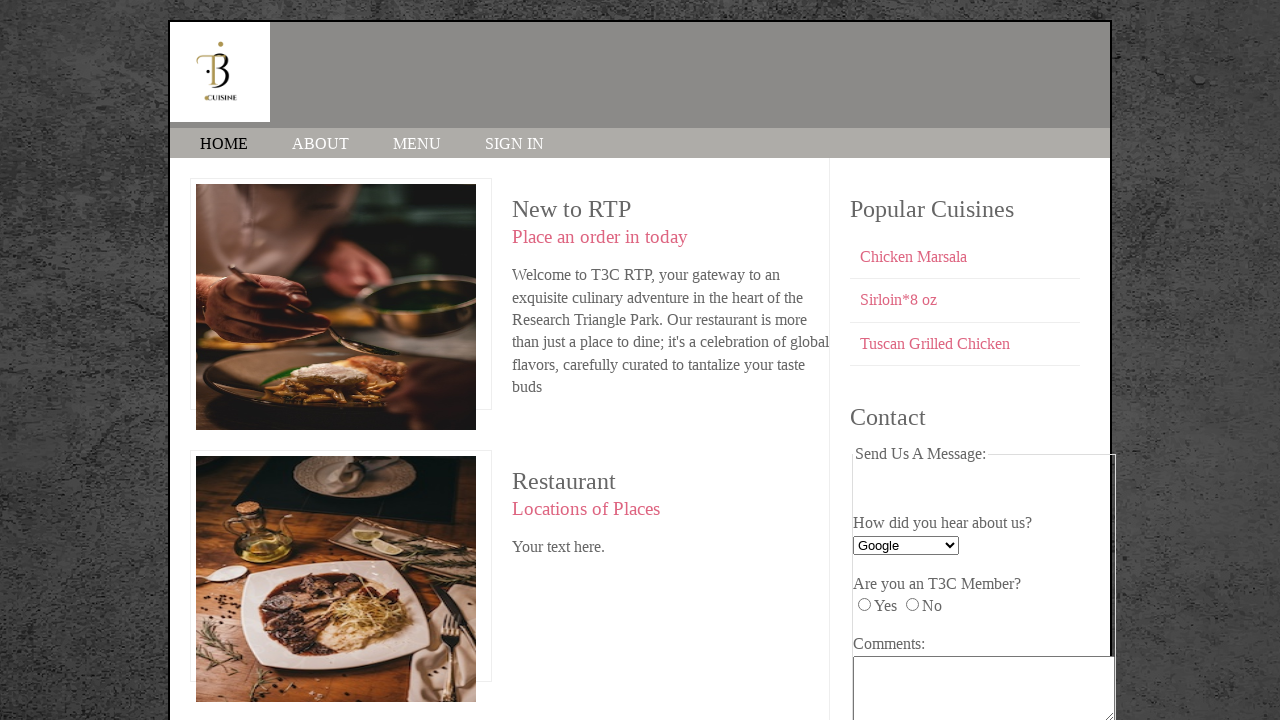

Clicked the 'Yes' radio button in Contact Us section at (864, 605) on input[name='T3C_member'][value='yes']
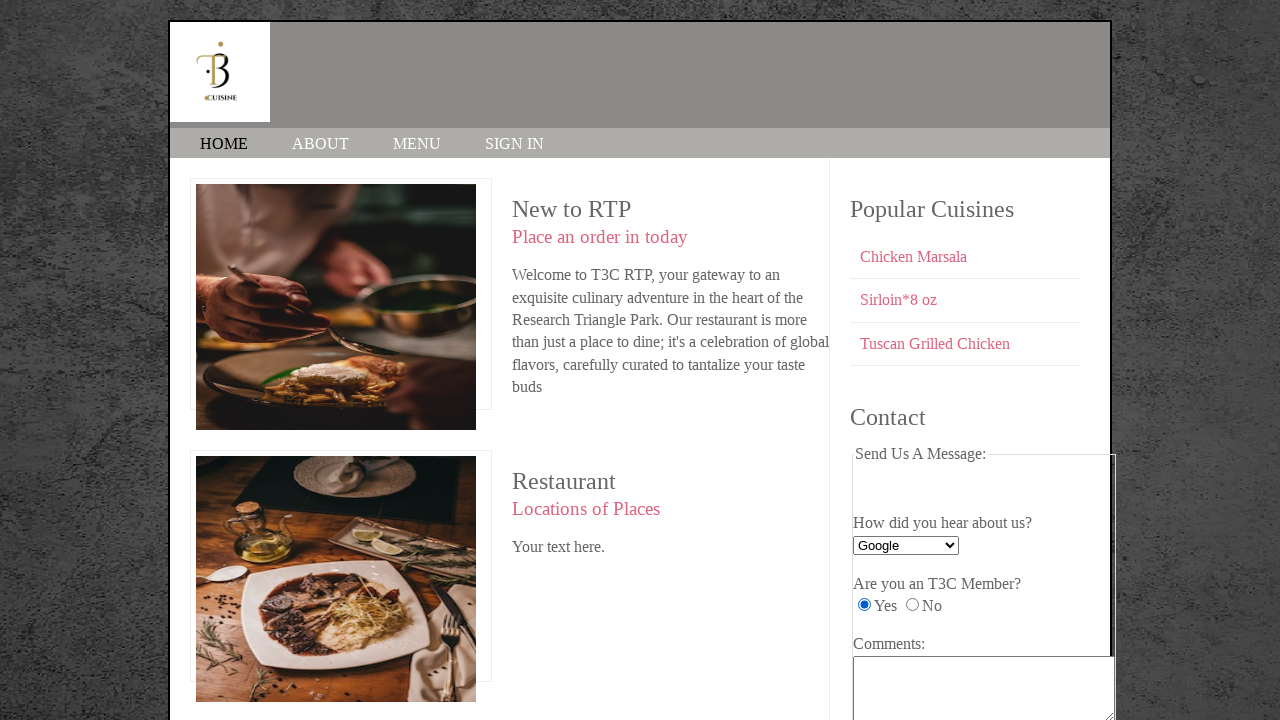

Waited 500ms for radio button selection to register
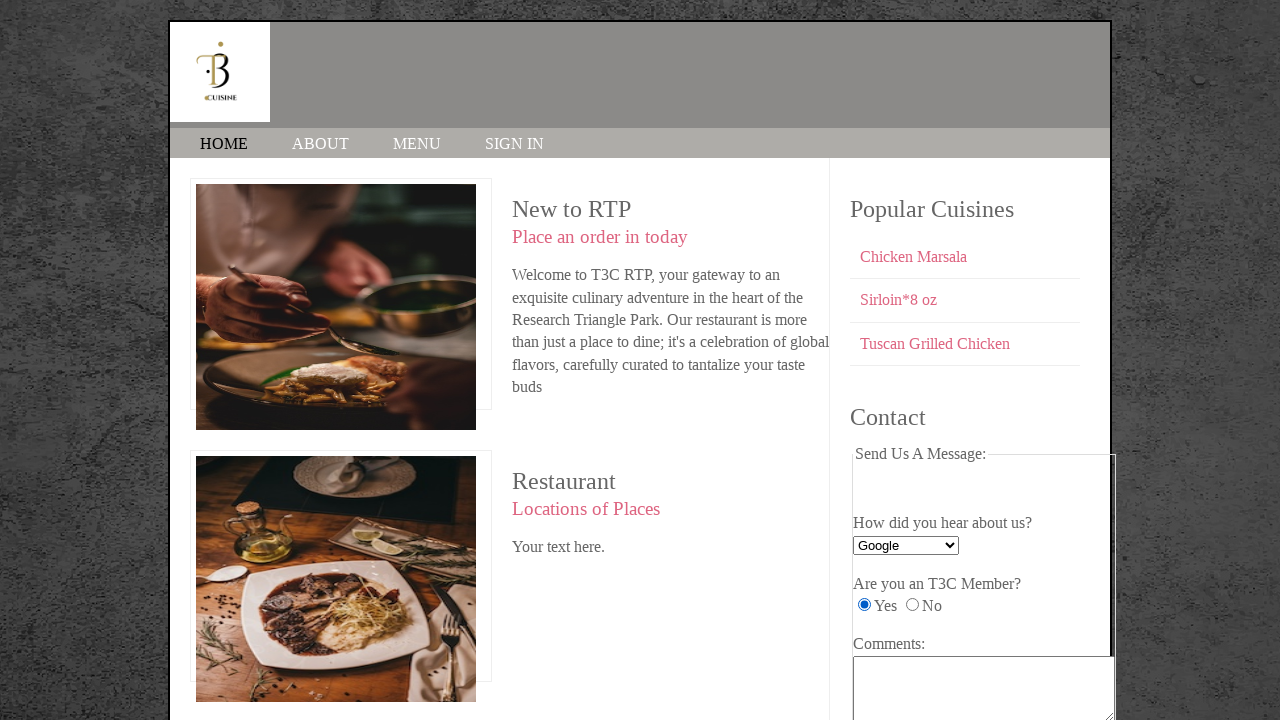

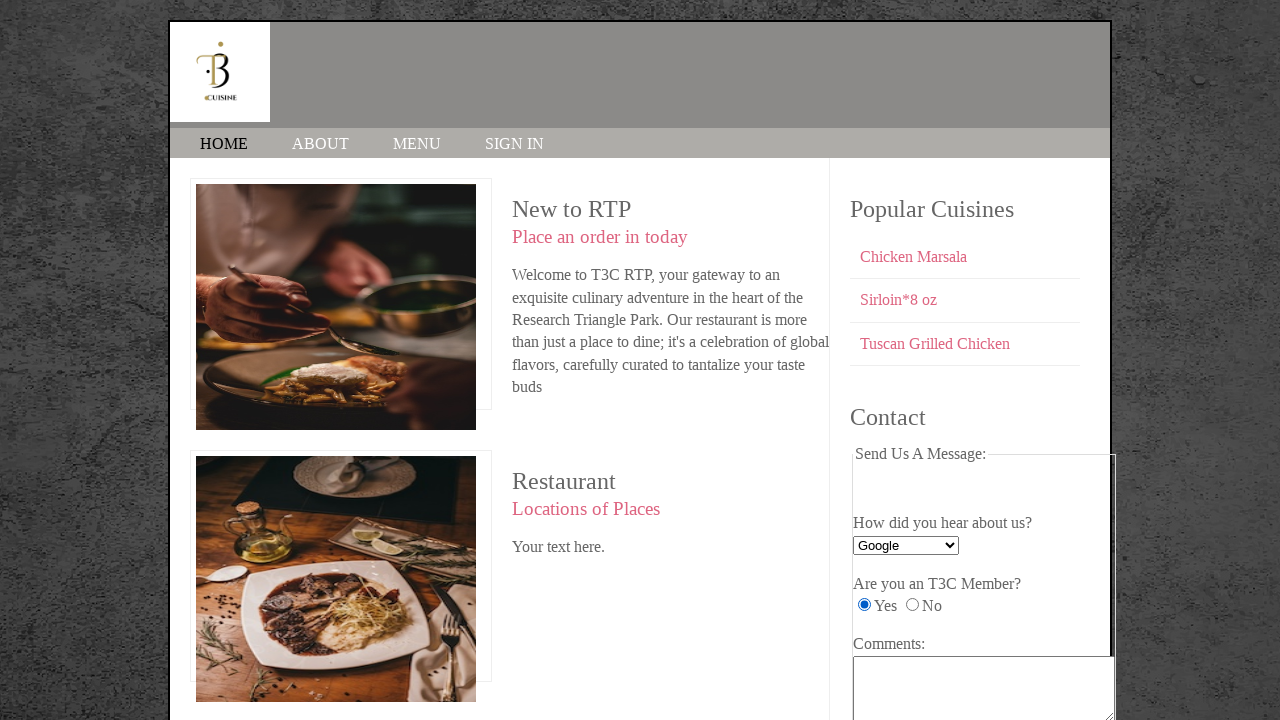